Tests that a button's opacity changes to 1 when an email is entered into the input field on the library app page.

Starting URL: https://library-app.firebaseapp.com

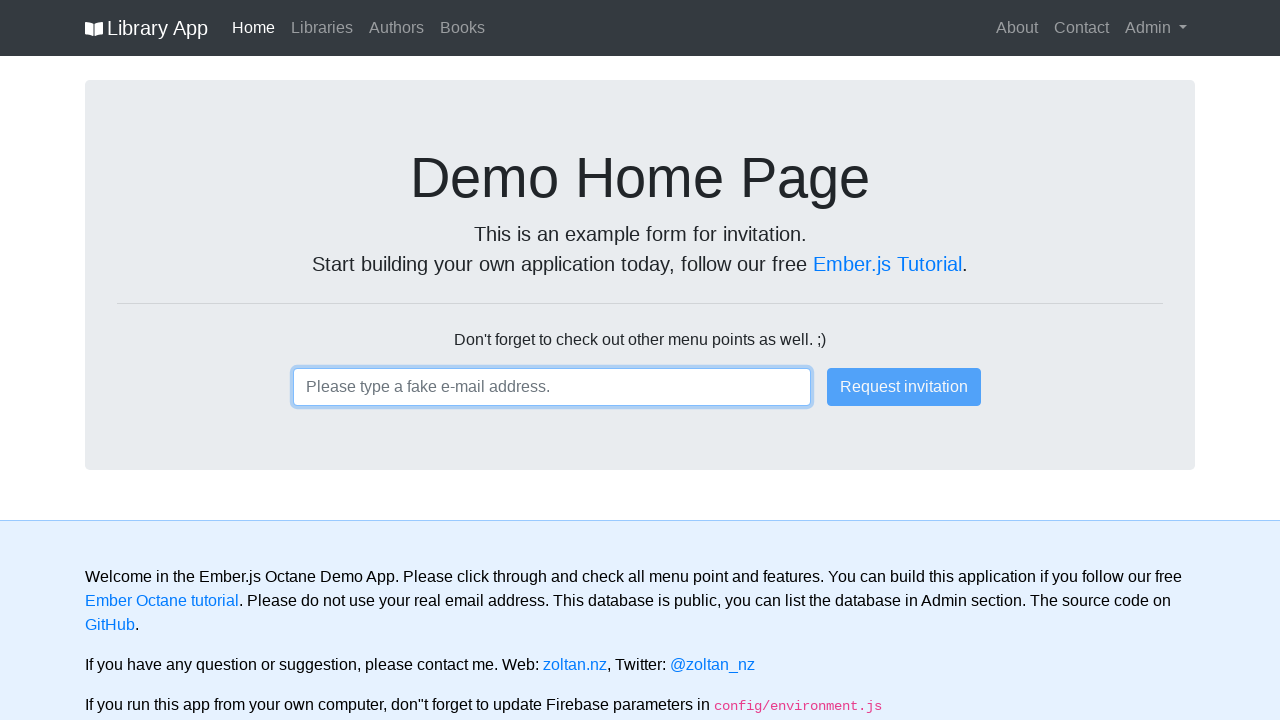

Entered email 'test1@email.com' into the input field on input
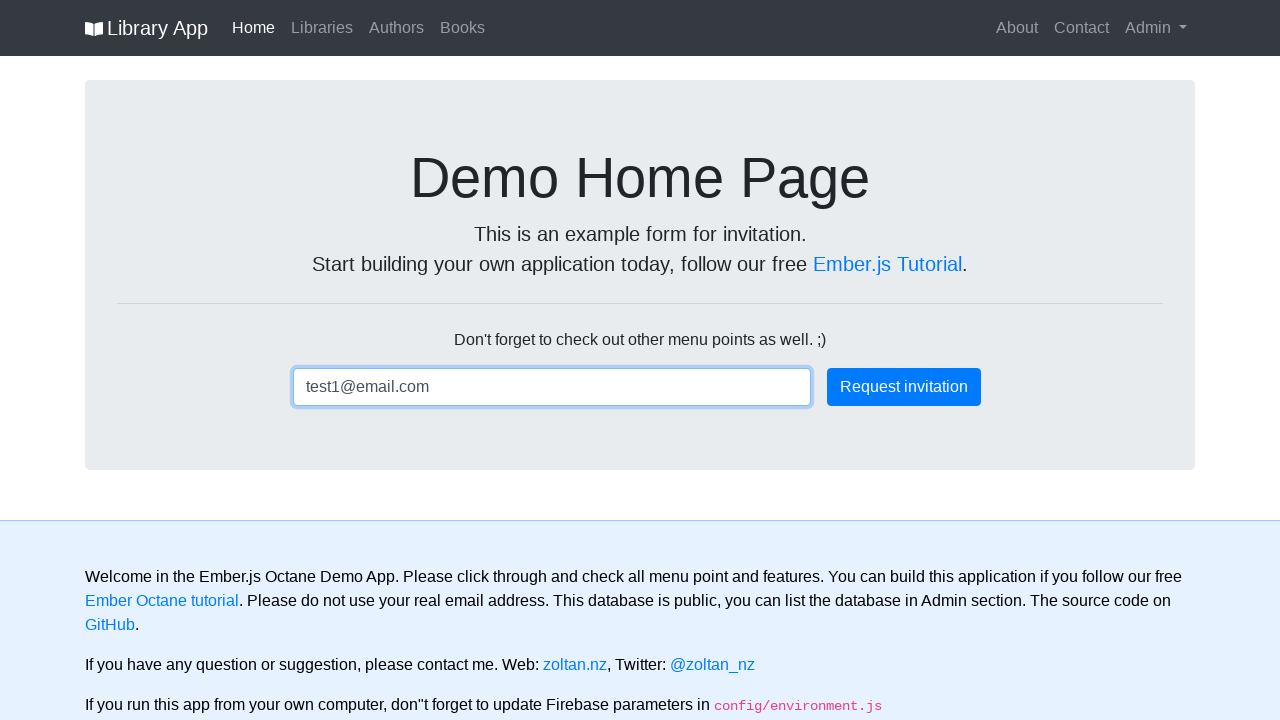

Button with class 'btn-primary' became visible and opacity changed to 1
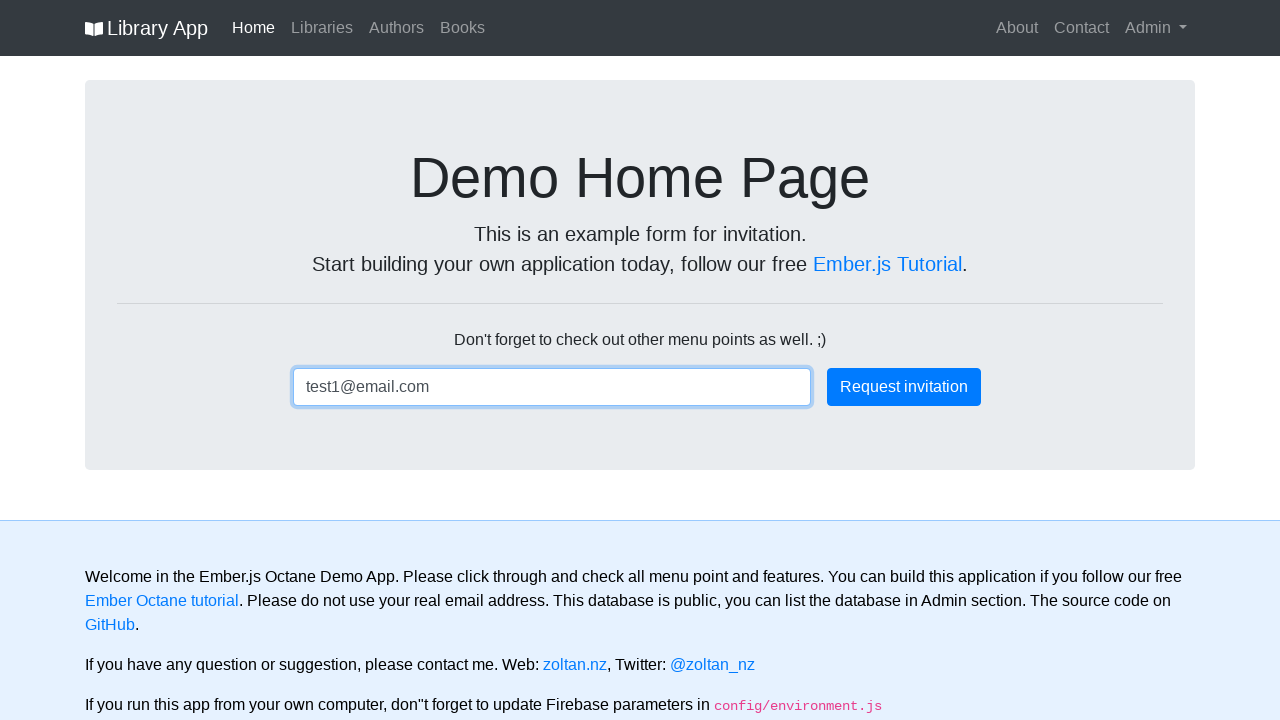

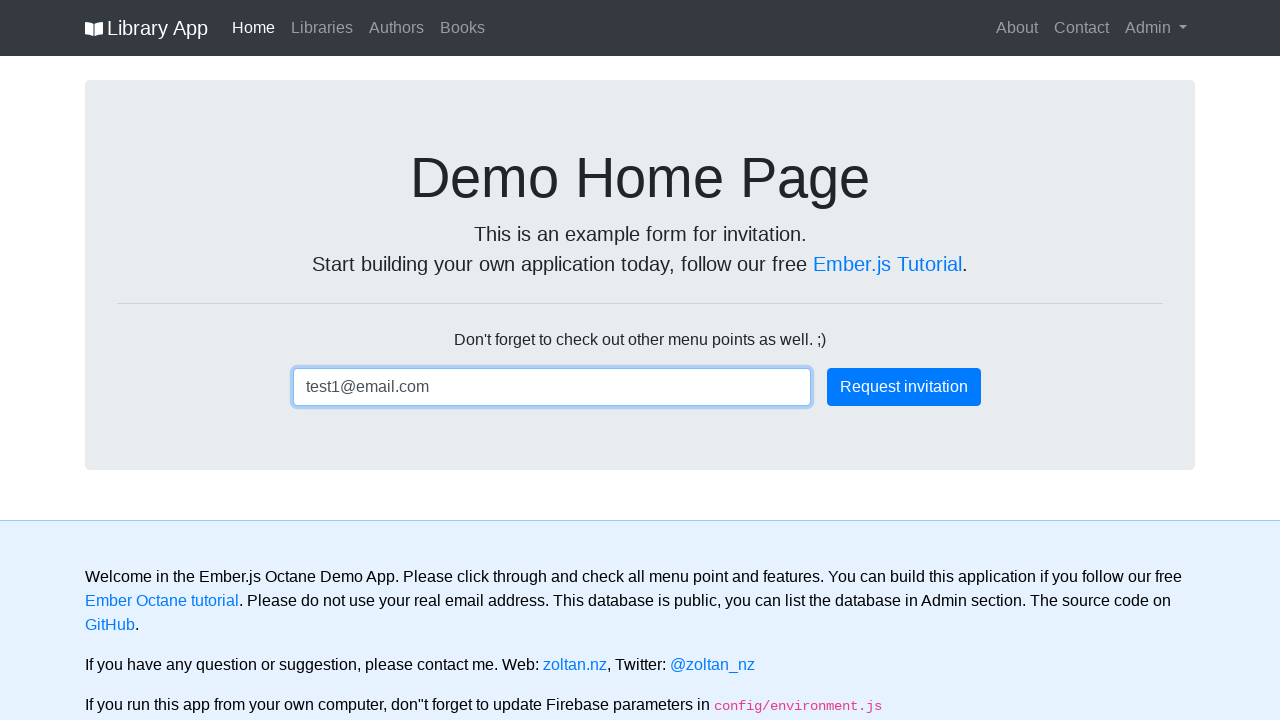